Navigates to the delivery and payment information page

Starting URL: https://www.labirint.ru

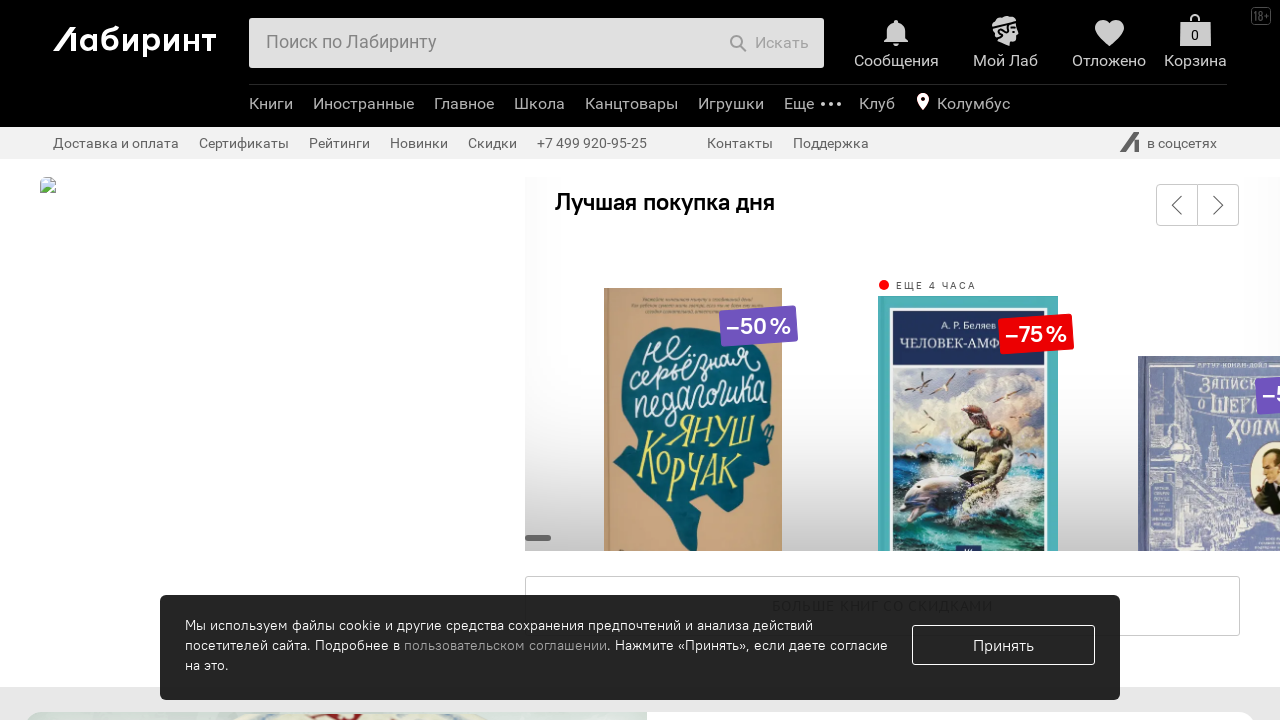

Clicked on 'Доставка и оплата' (Delivery and Payment) menu item at (121, 143) on li.b-header-b-sec-menu-e-list-item.first-child.analytics-click-js
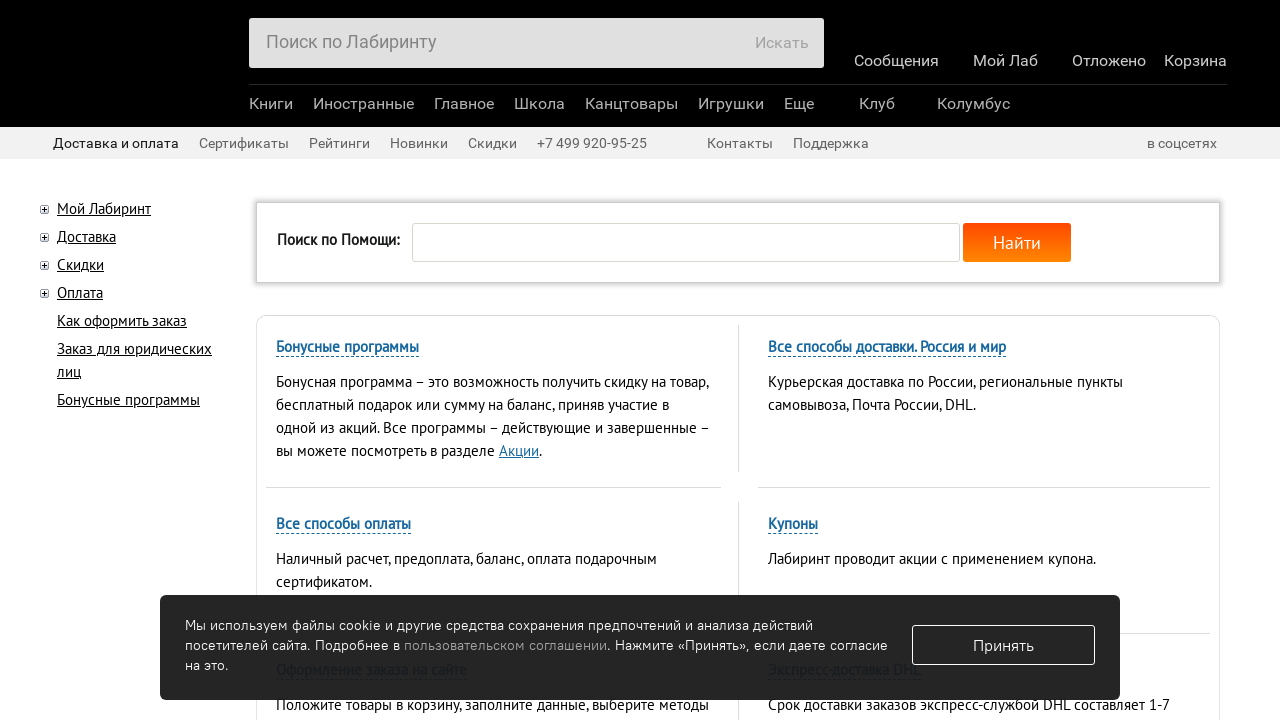

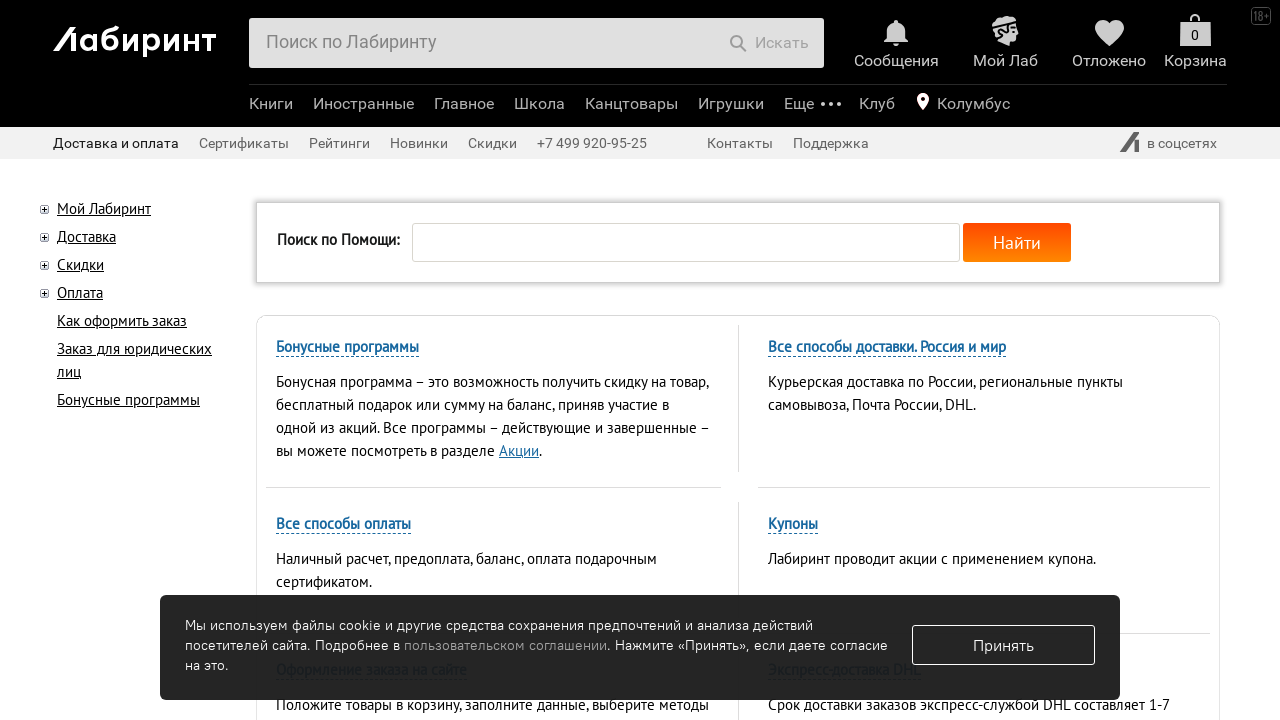